Verifies that the main page title is correct by checking it equals "Everskies - Everskies"

Starting URL: https://everskies.com/

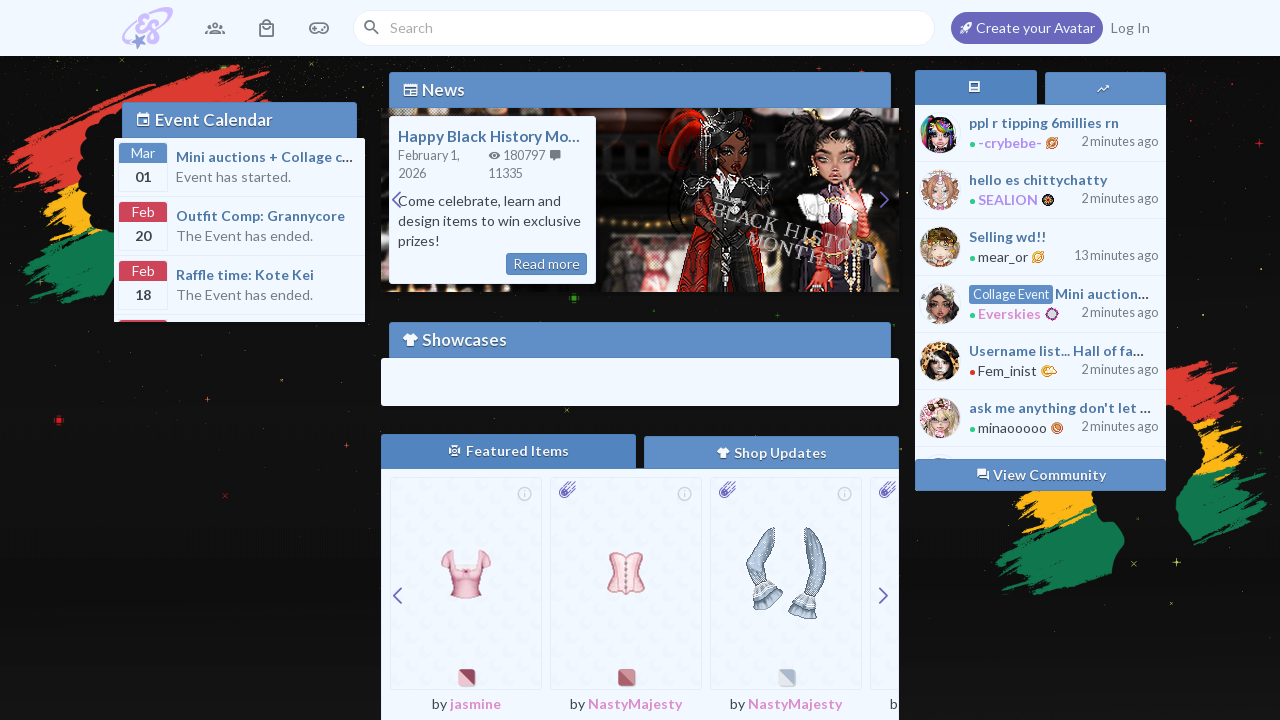

Navigated to https://everskies.com/
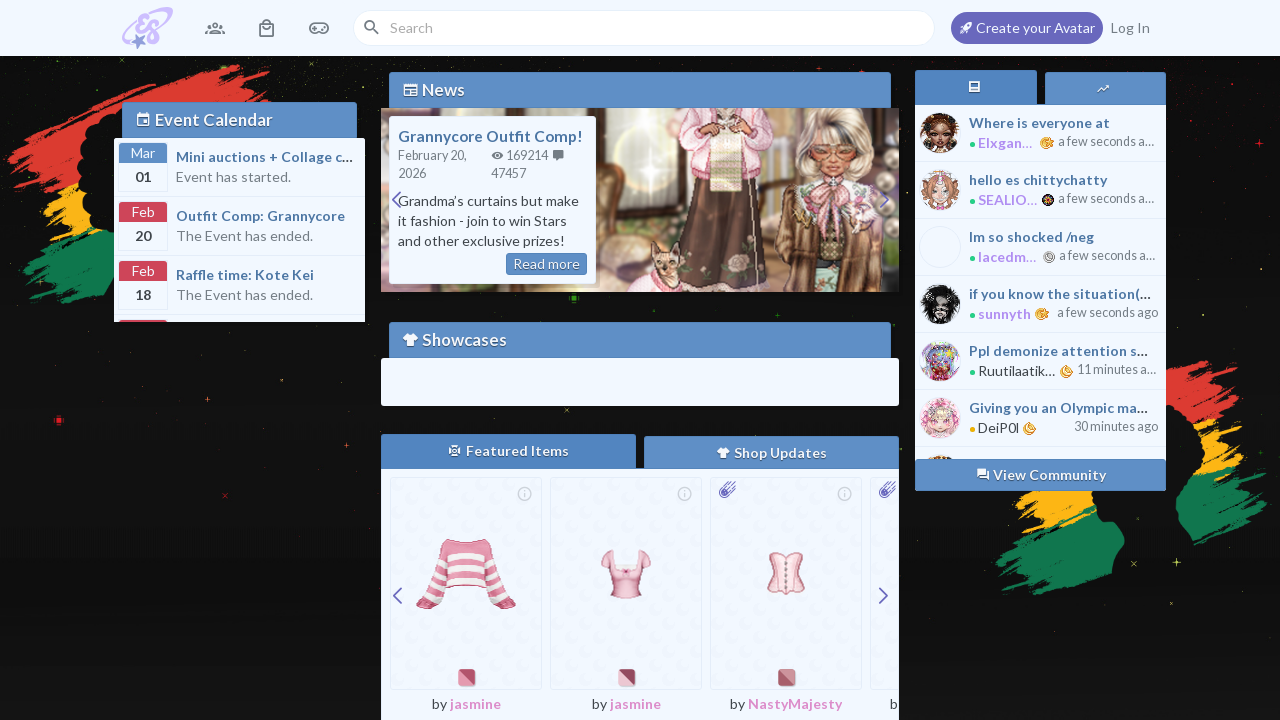

Verified page title equals 'Everskies - Everskies'
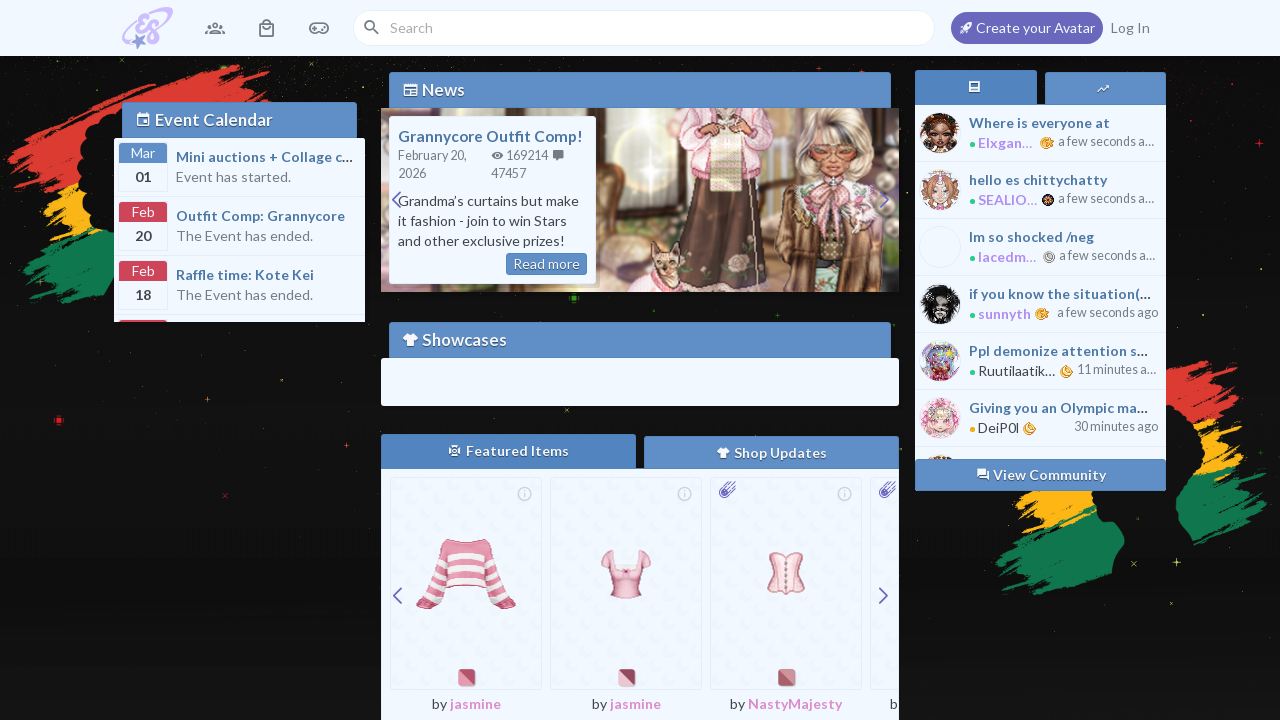

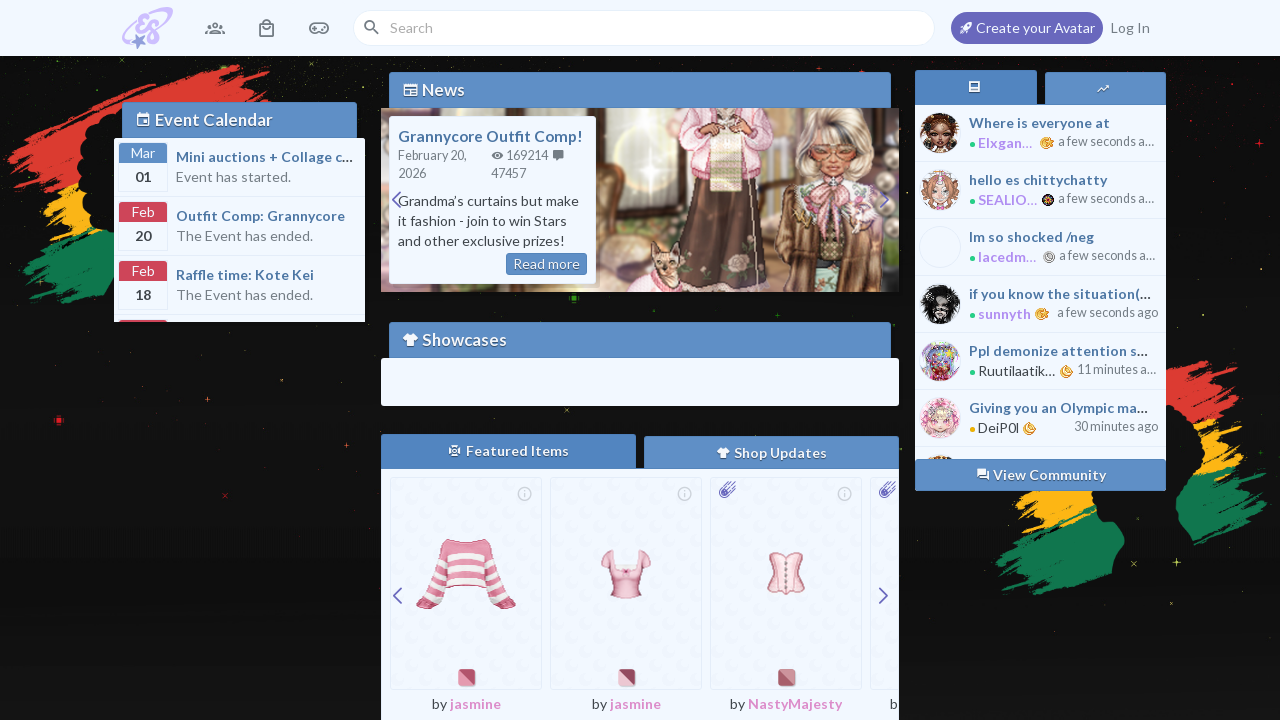